Tests text input functionality by entering text into a field and clicking a button to update its label

Starting URL: http://uitestingplayground.com/textinput

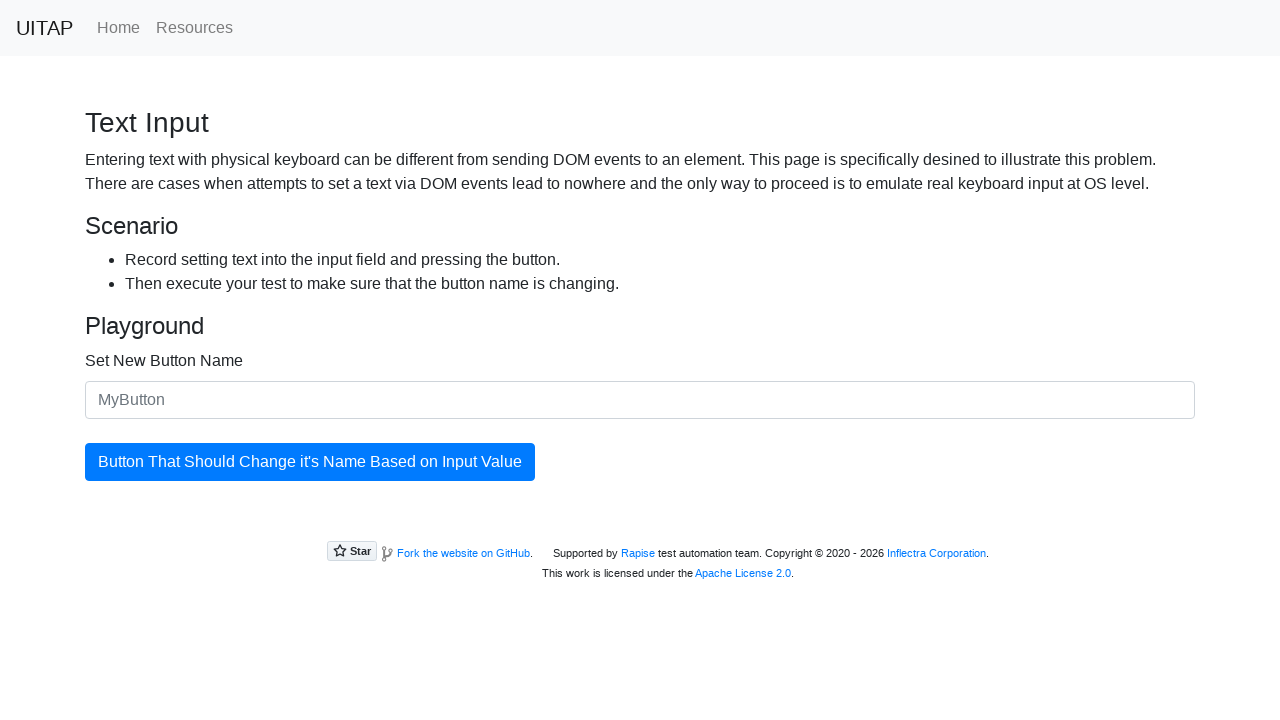

Filled text input field with 'SkyPro' on #newButtonName
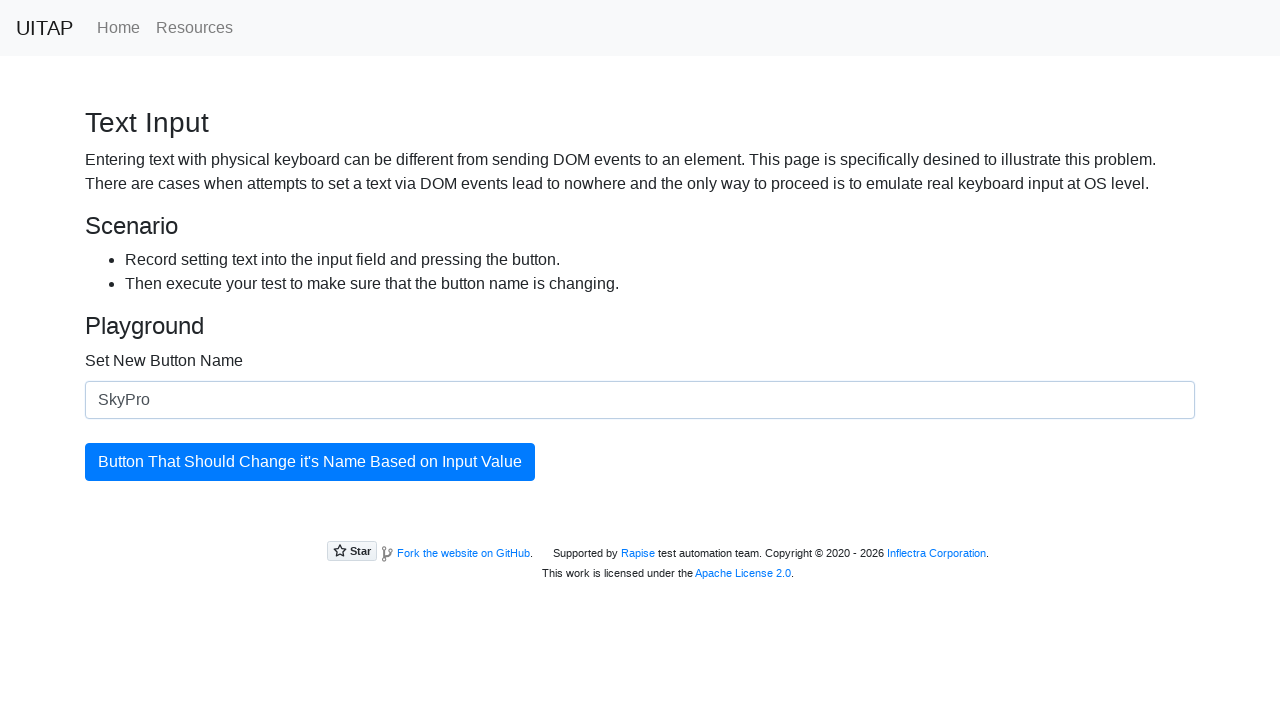

Clicked button to update its label with the entered text at (310, 462) on #updatingButton
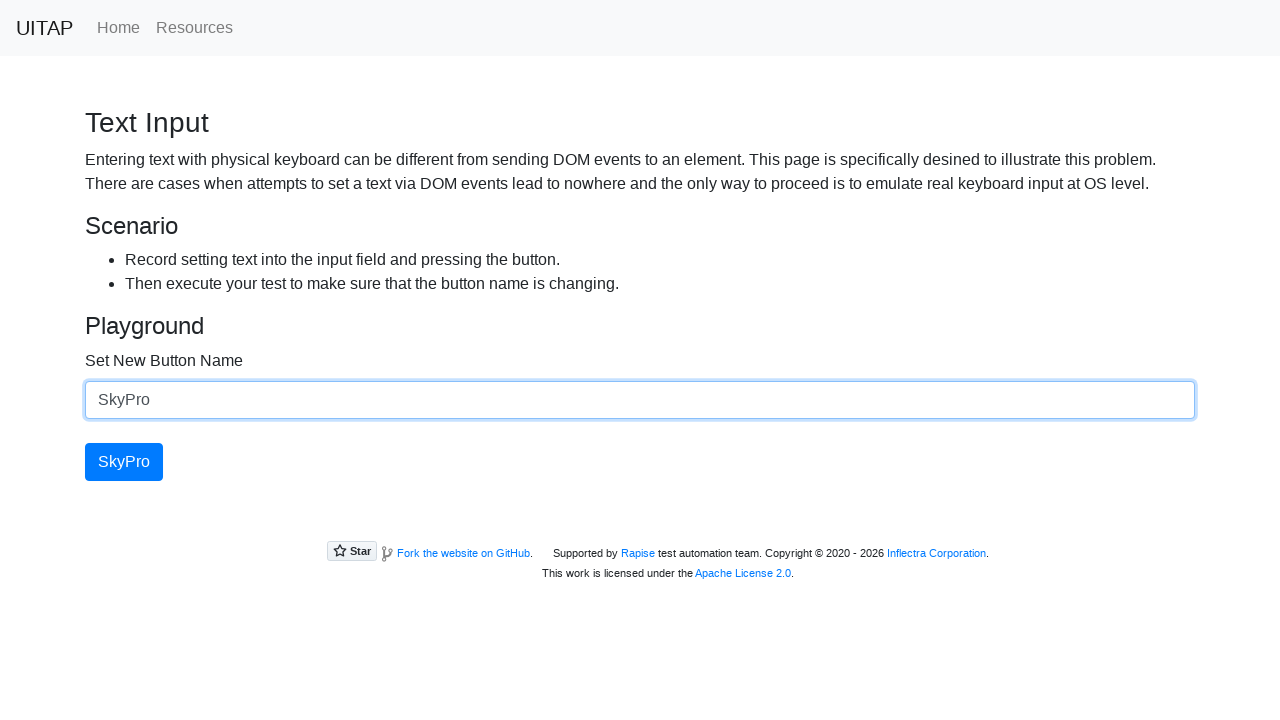

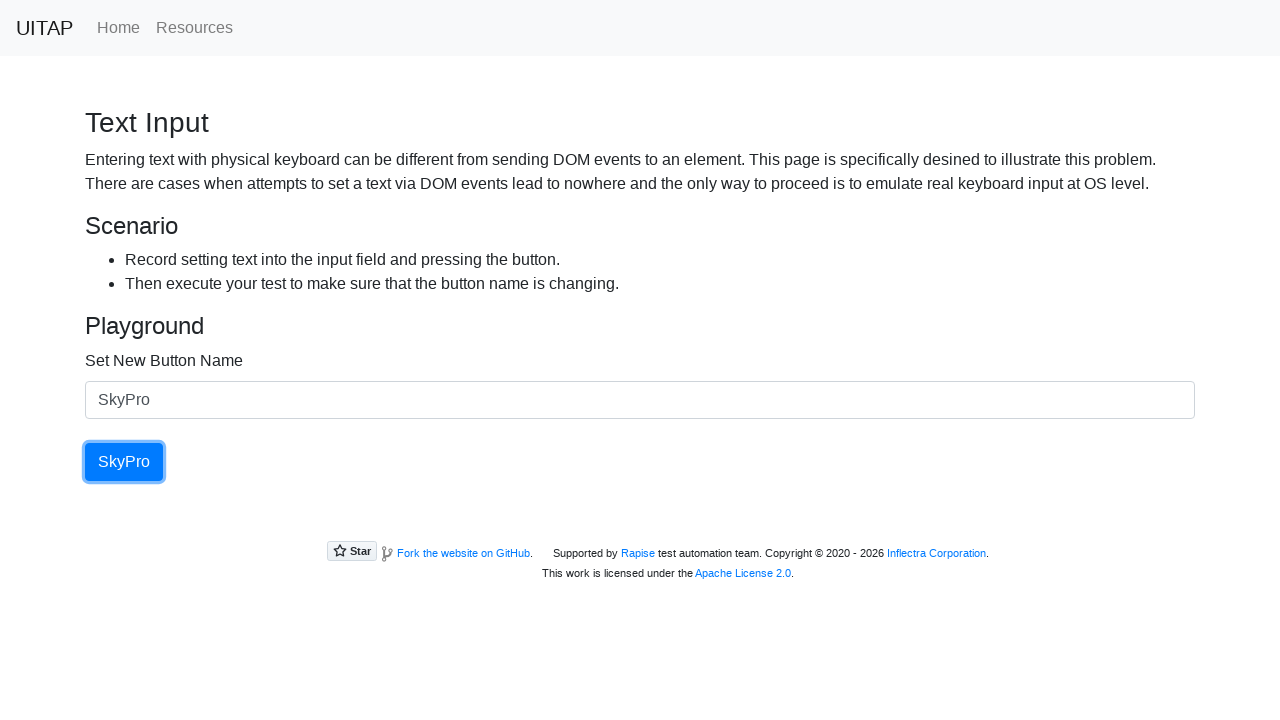